Tests the word counter website by typing a long text string into the text box

Starting URL: https://wordcounter.net/

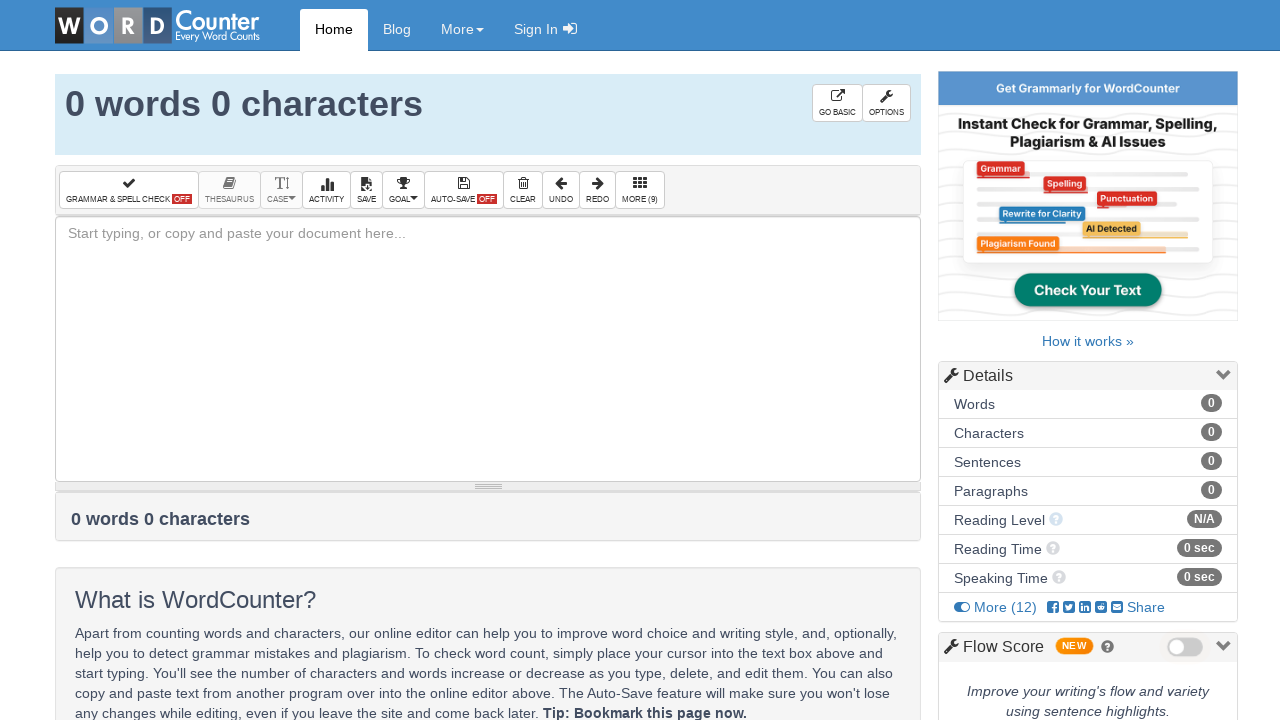

Filled text box with long text string to test word counter functionality on #box
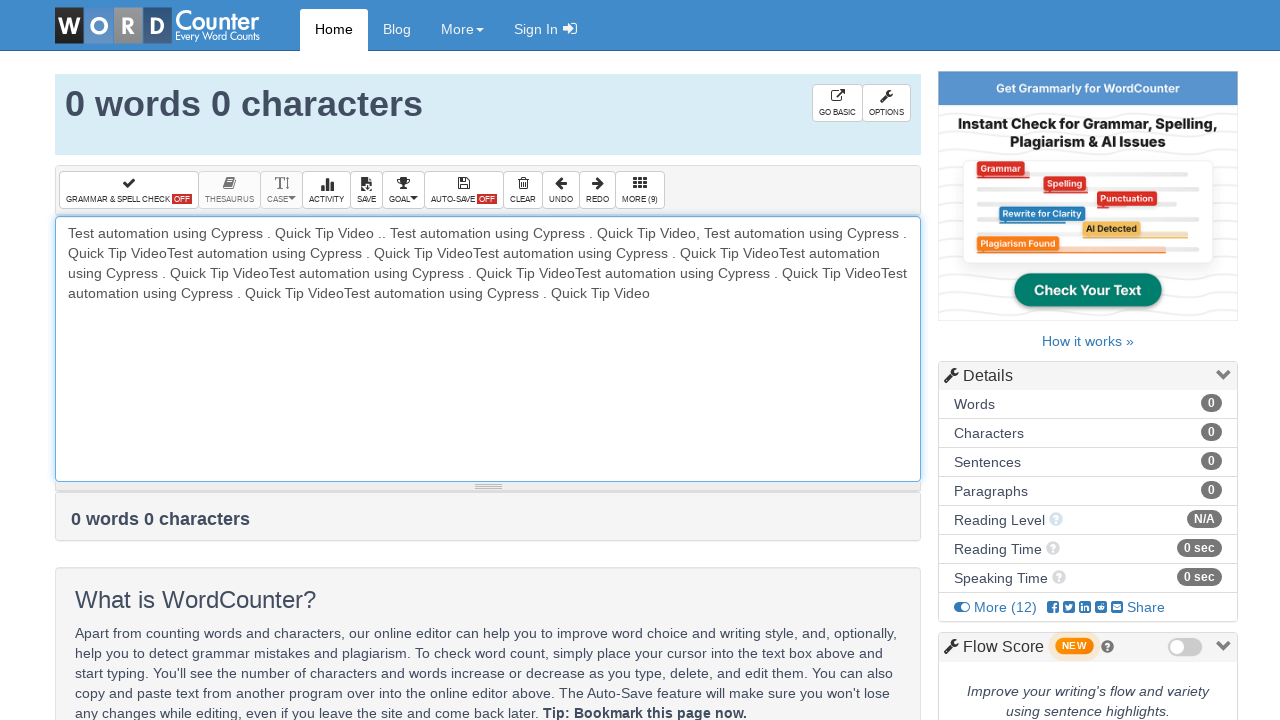

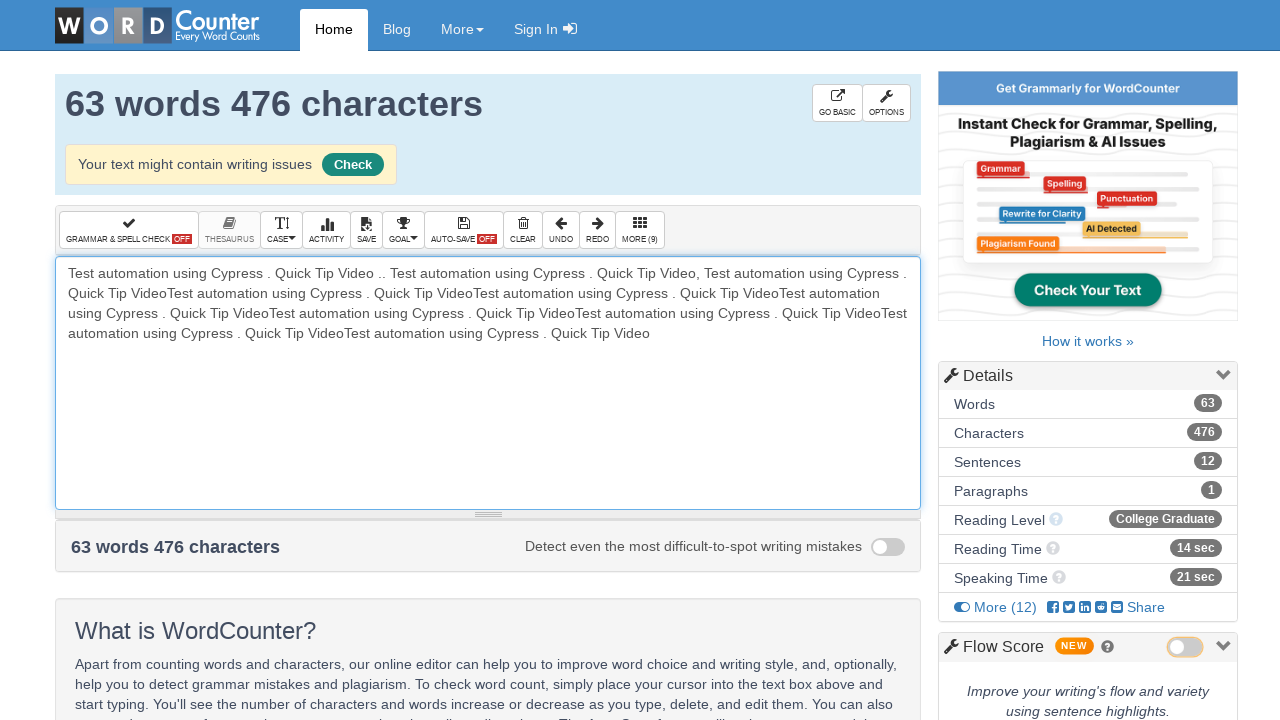